Navigates to omayo blogspot page, scrolls down the page, and clicks on the "testwisely" link to test link navigation functionality.

Starting URL: https://omayo.blogspot.com/

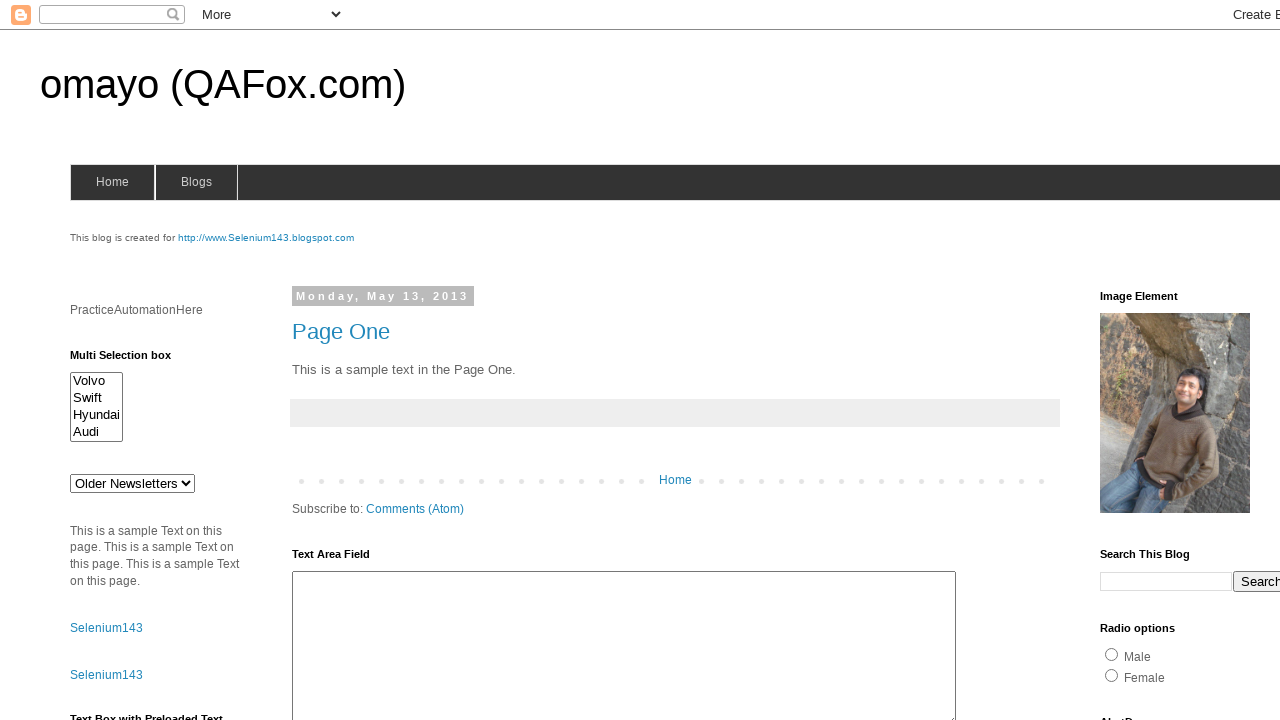

Scrolled down the page by 1200 pixels
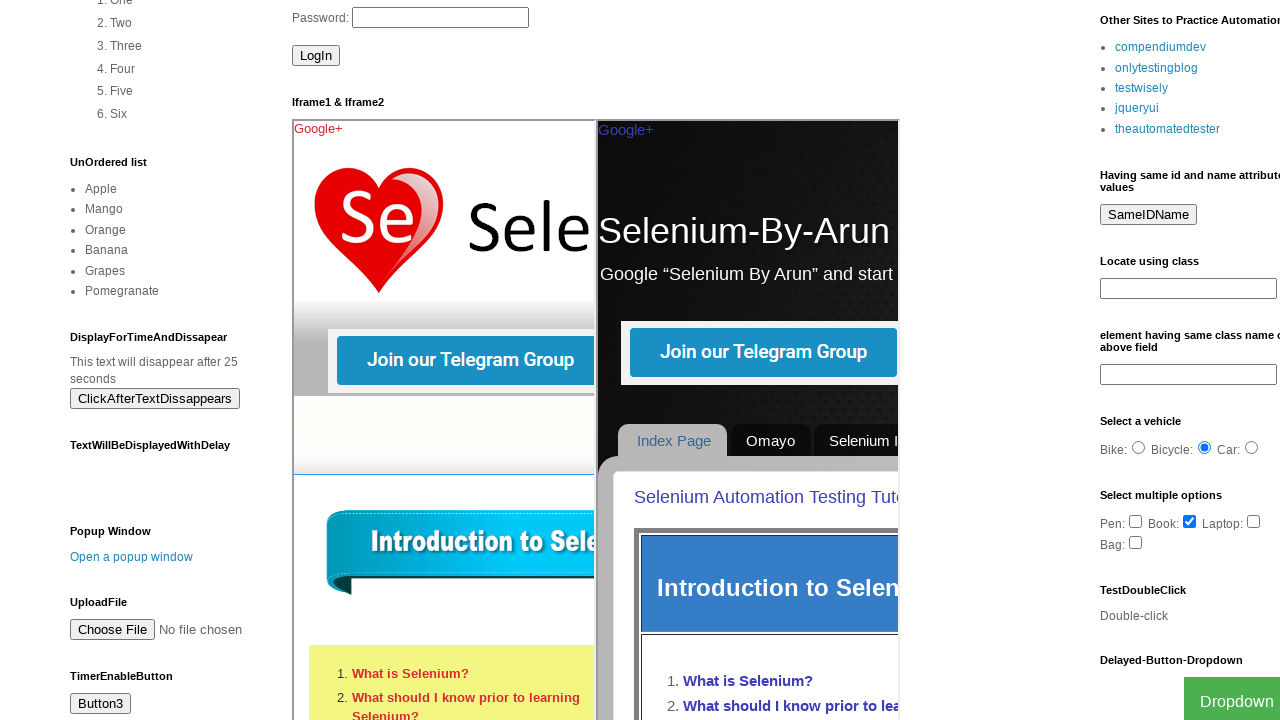

Clicked on the 'testwisely' link to test link navigation at (1142, 88) on text=testwisely
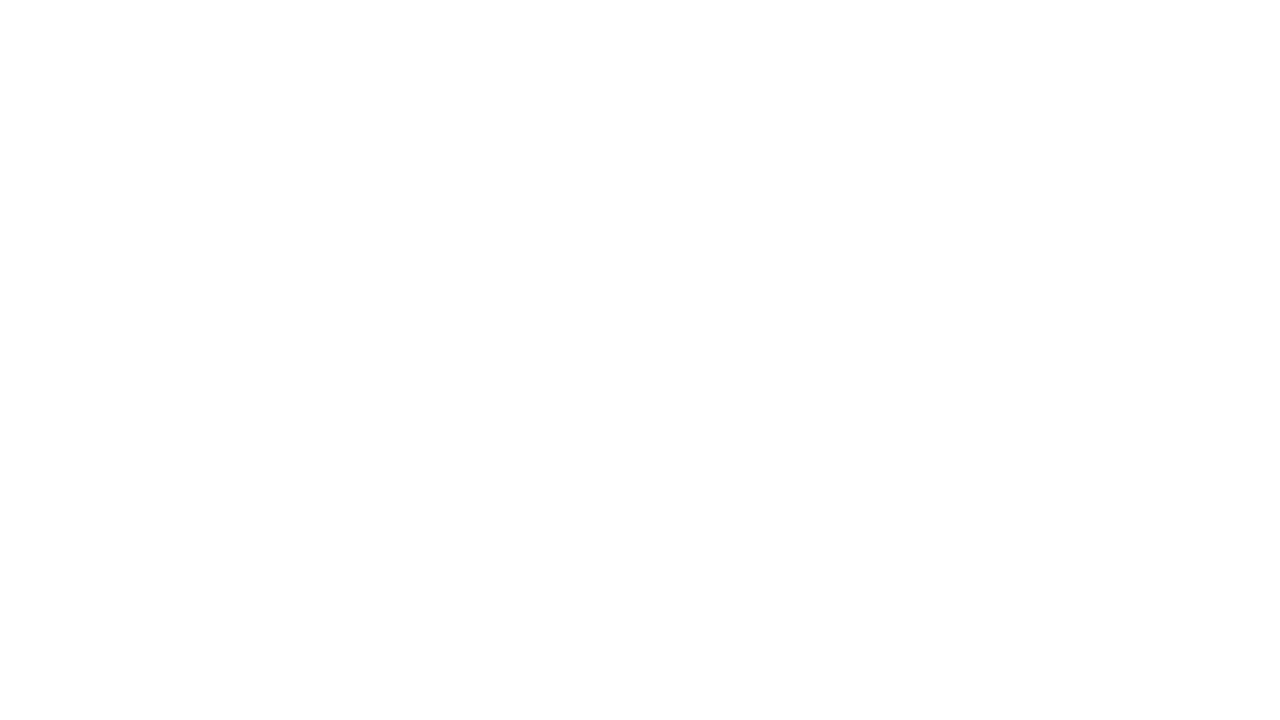

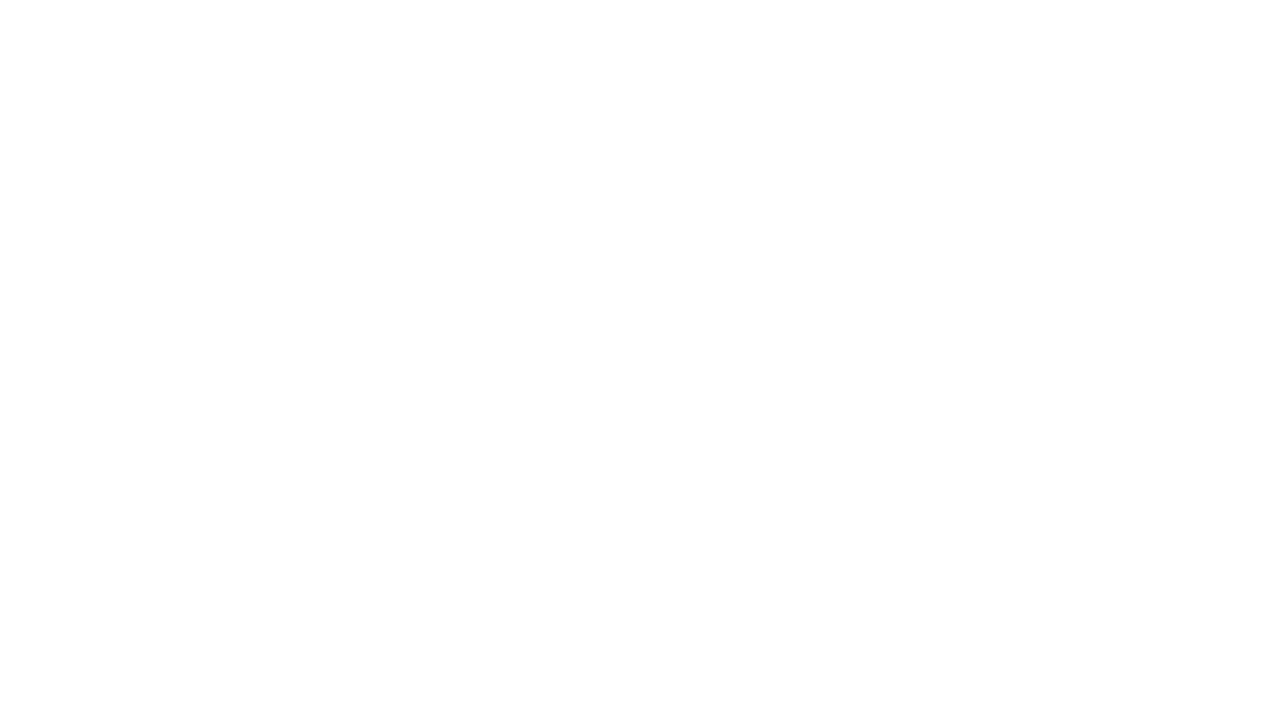